Gets and verifies the size of the email input element

Starting URL: https://www.selenium.dev/selenium/web/inputs.html

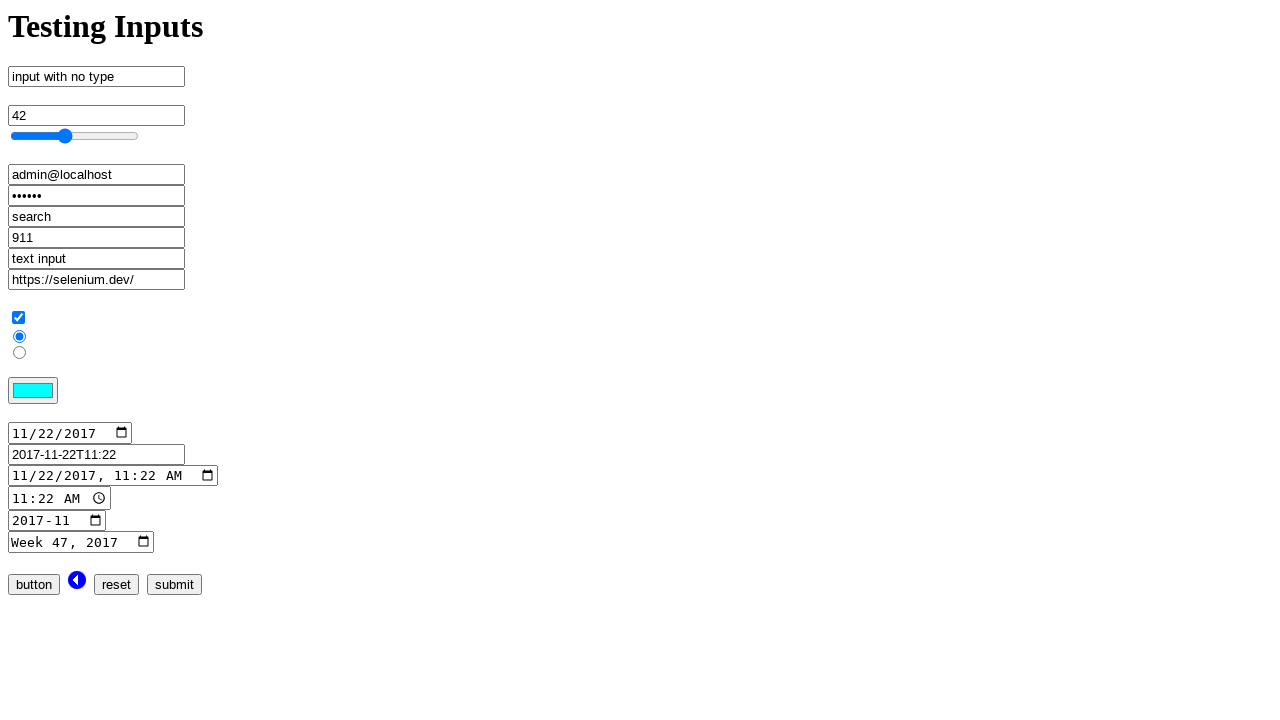

Navigated to inputs.html page
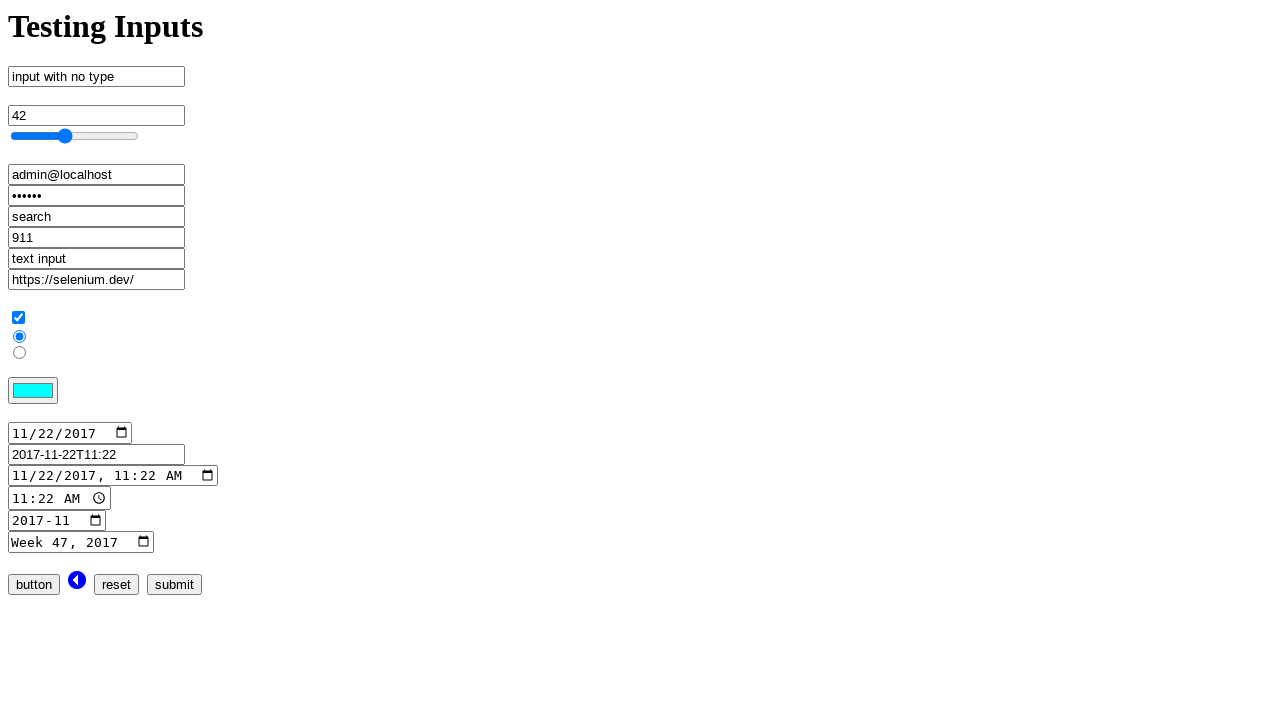

Located email input element
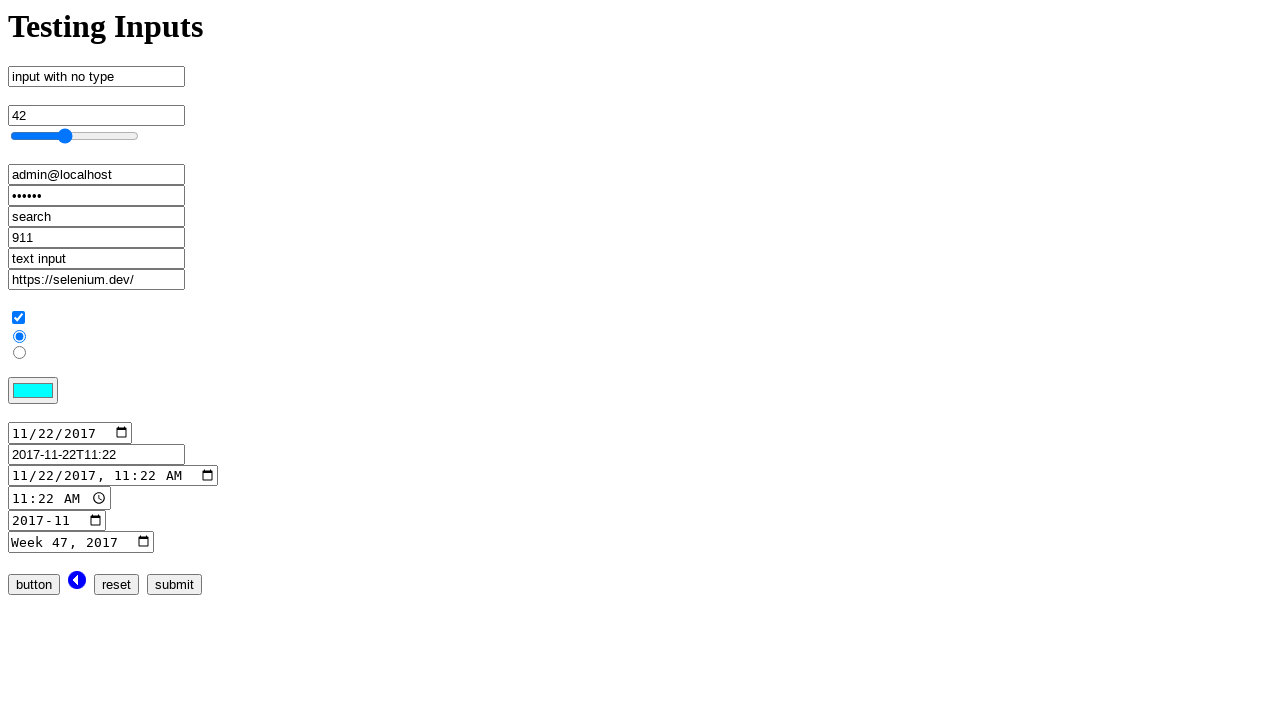

Retrieved bounding box of email input element
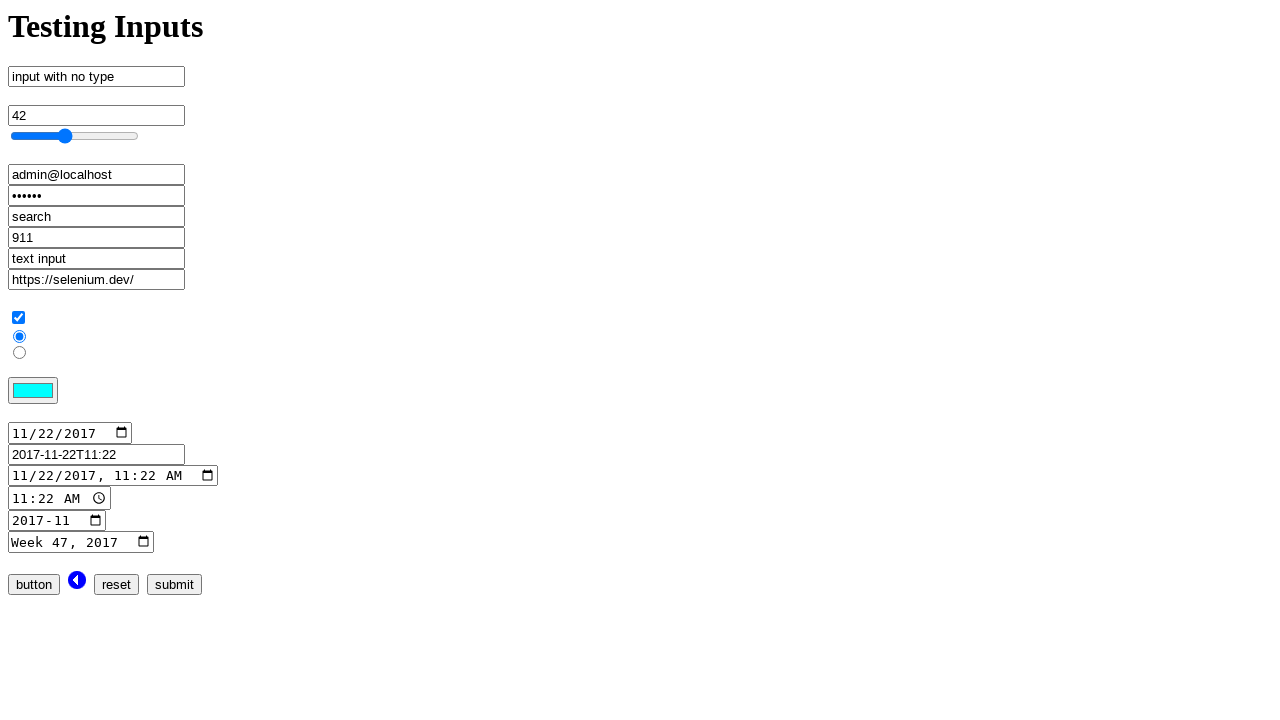

Verified bounding box is not None
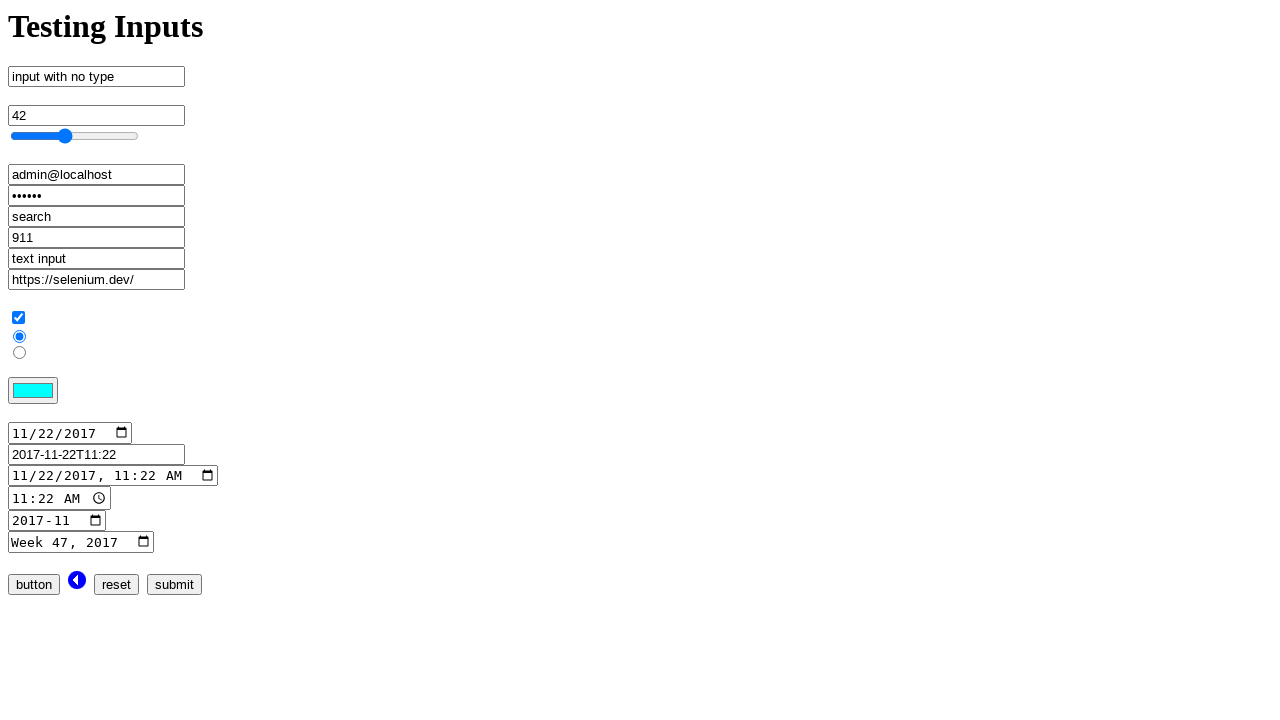

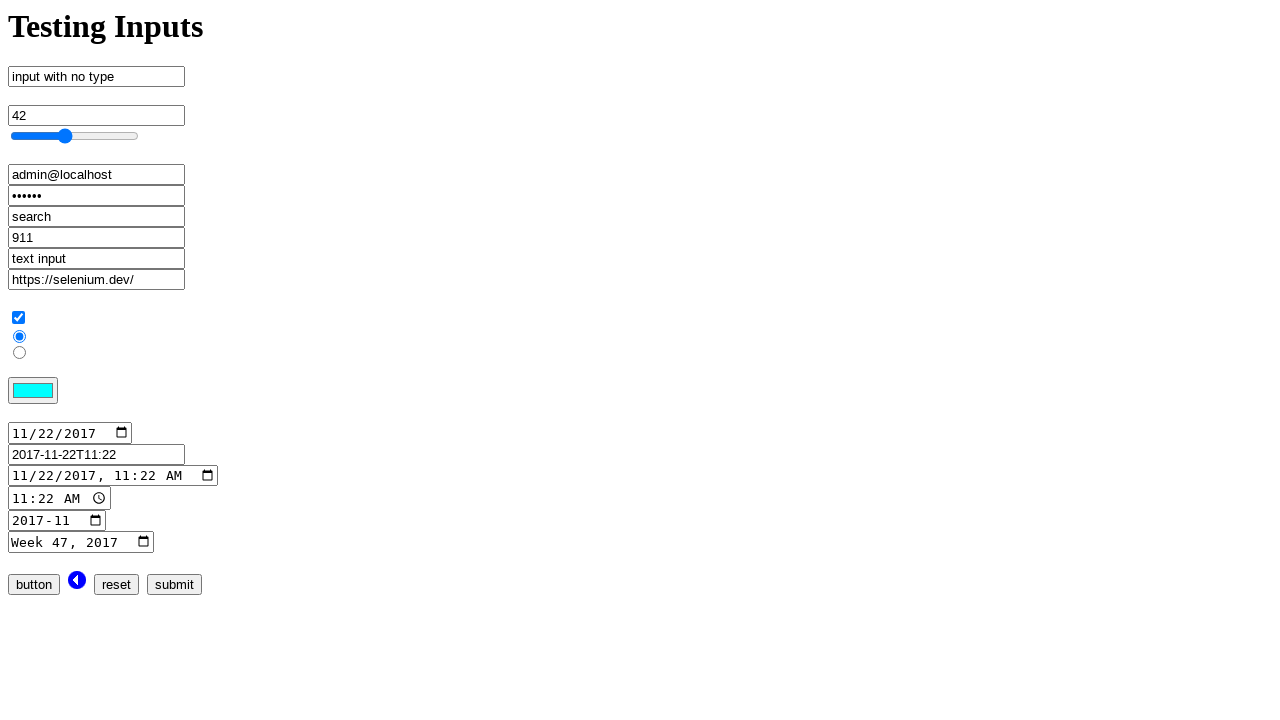